Tests pressing the space key on a specific element and verifies that the page displays the correct key press result

Starting URL: http://the-internet.herokuapp.com/key_presses

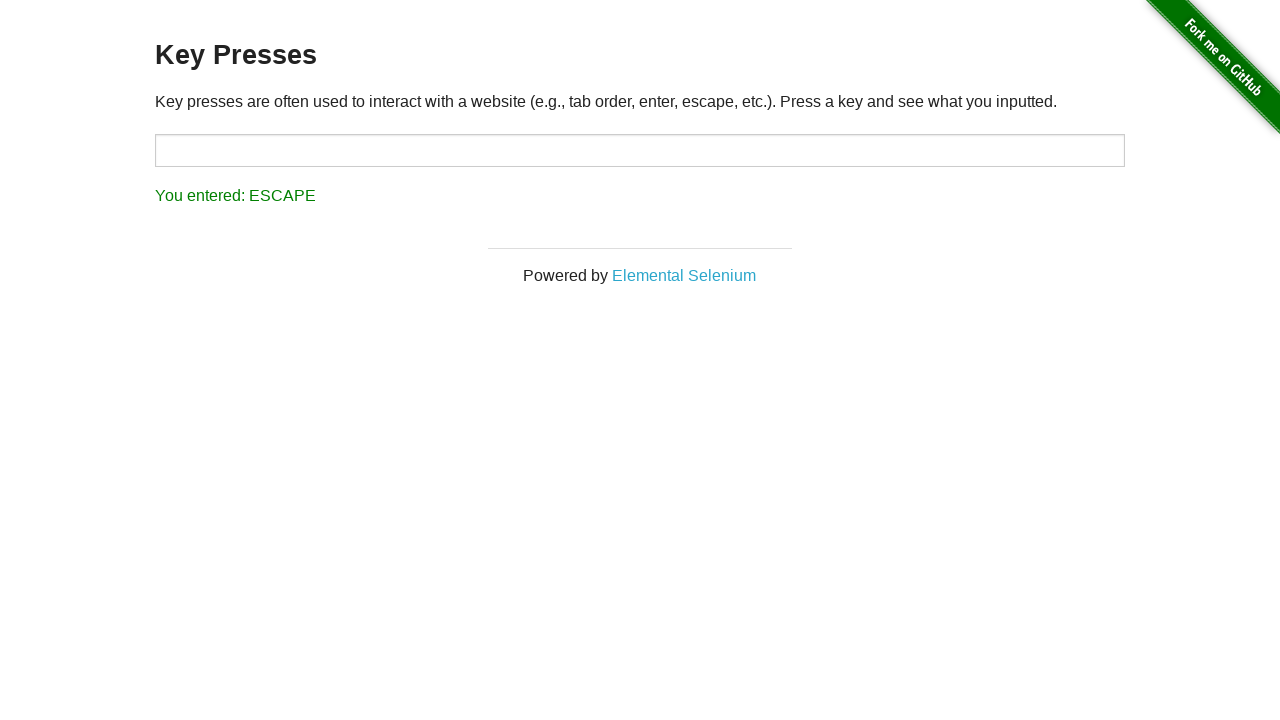

Pressed space key on target element on #target
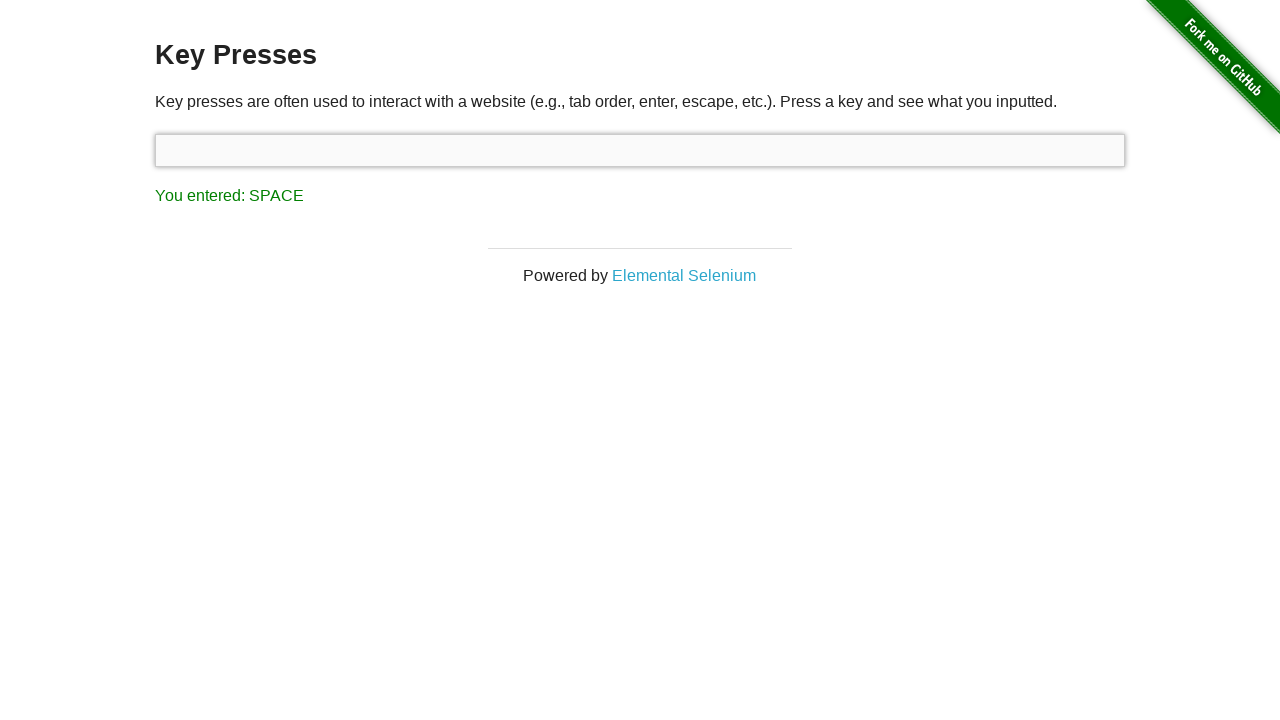

Result element loaded after space key press
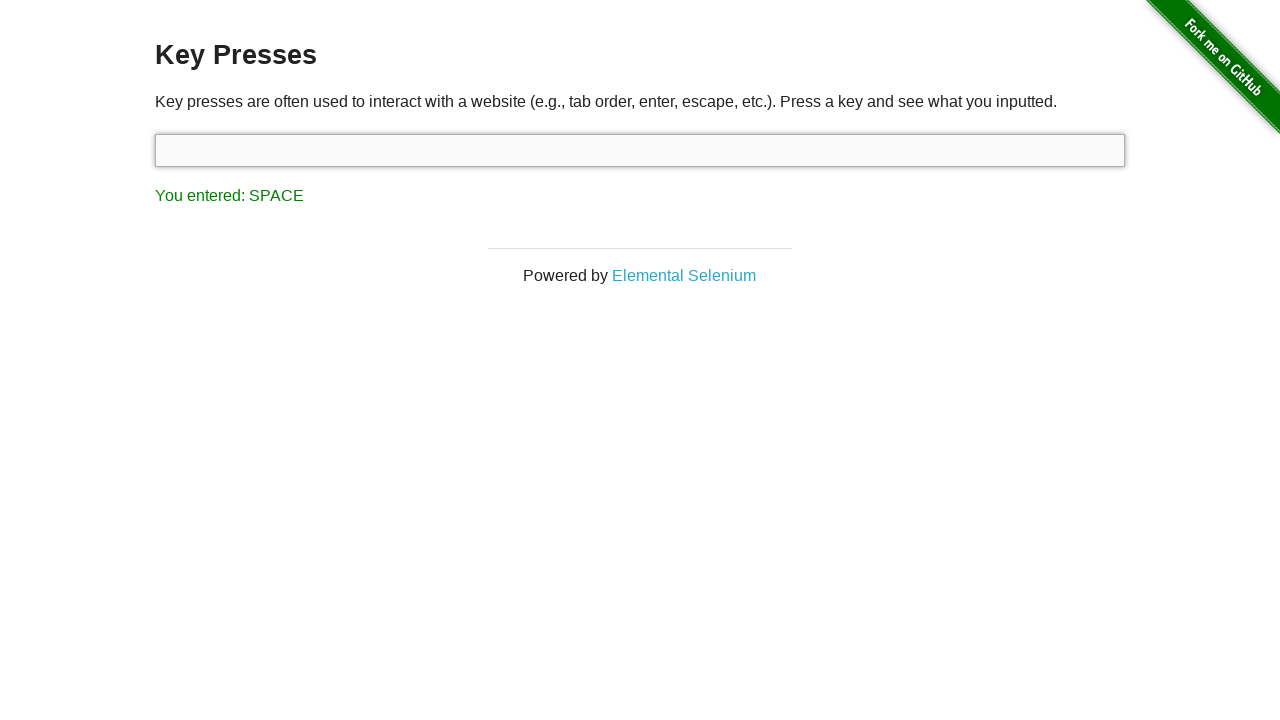

Retrieved result text content
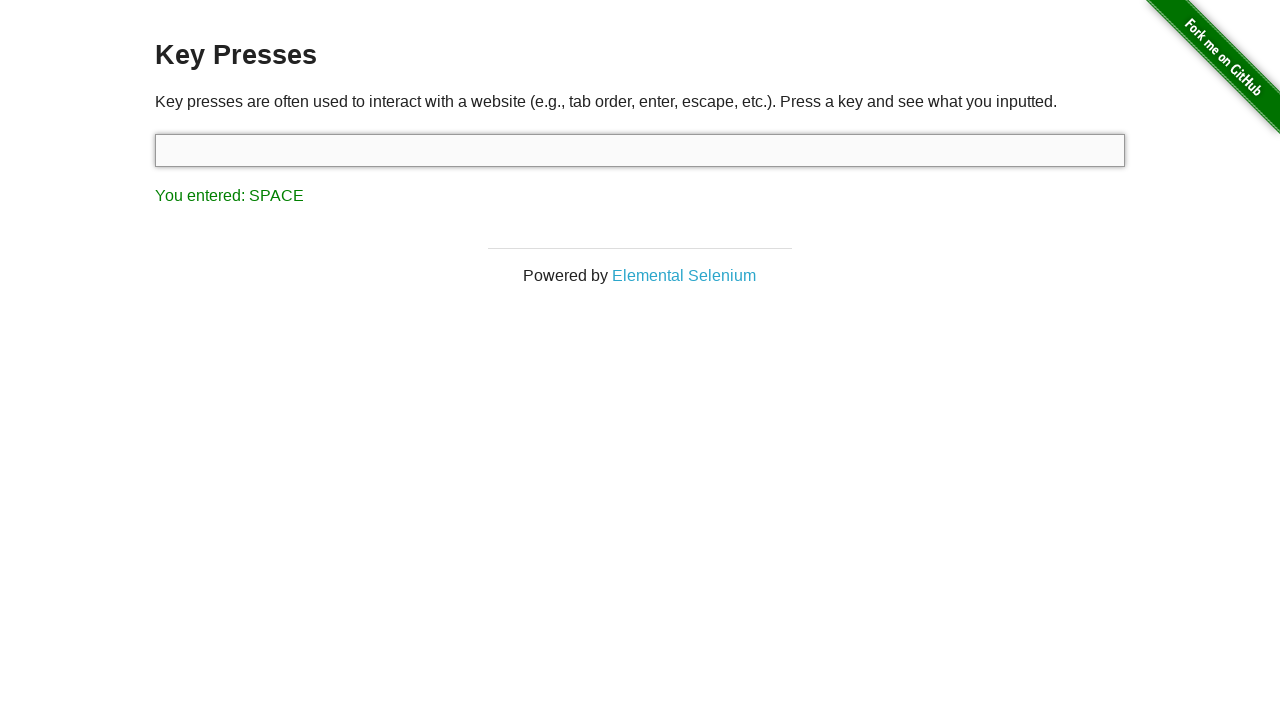

Verified result text matches expected 'You entered: SPACE'
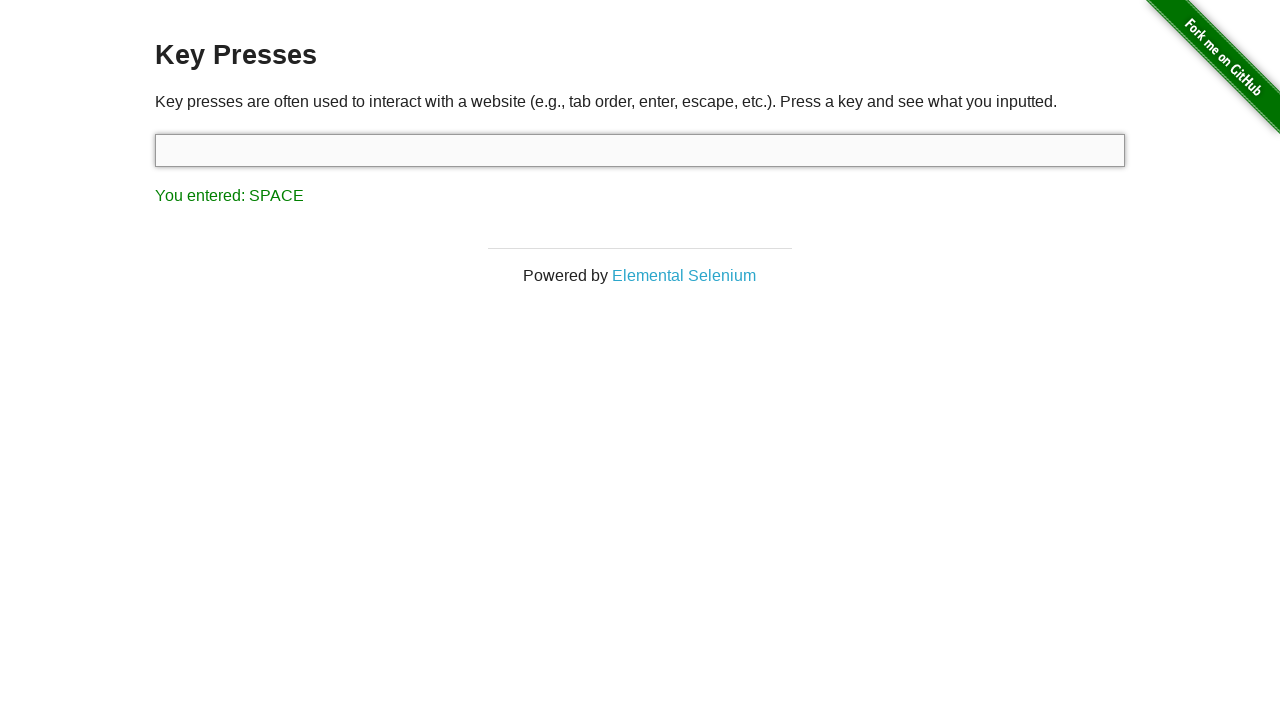

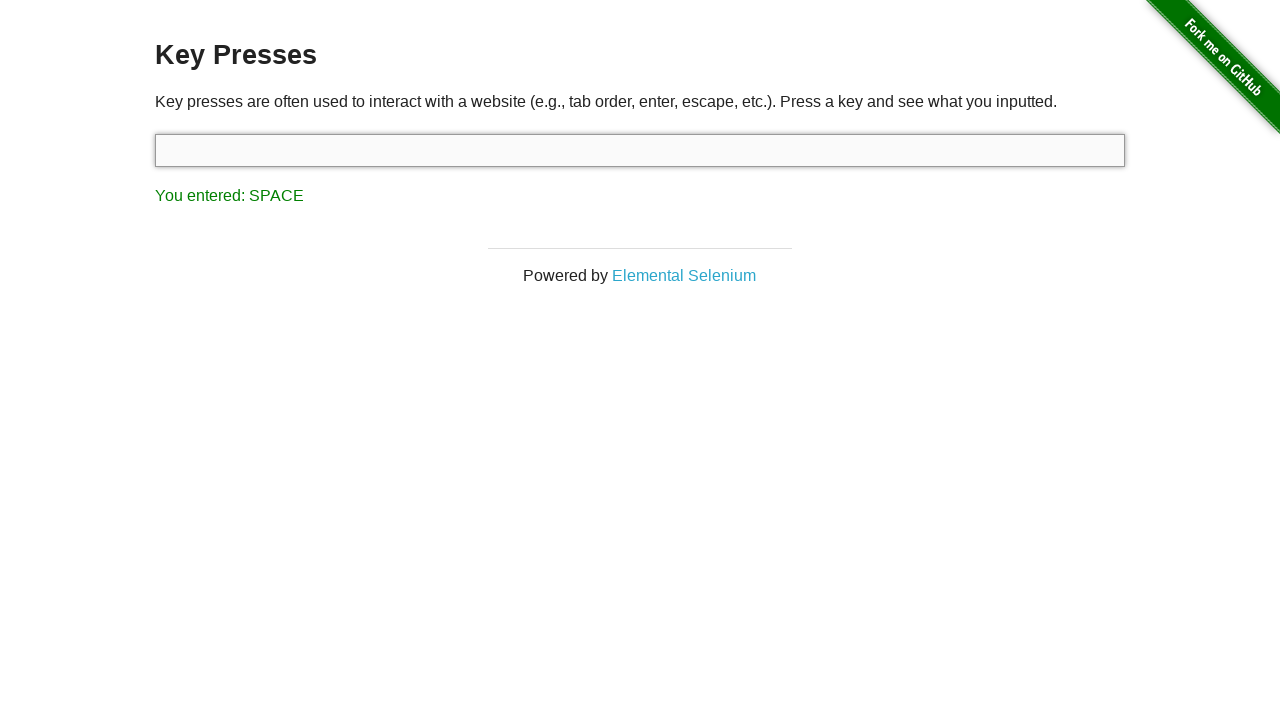